Navigates to The Internet test site, clicks on the A/B Testing link, and waits for the example content to load on the resulting page.

Starting URL: https://the-internet.herokuapp.com/

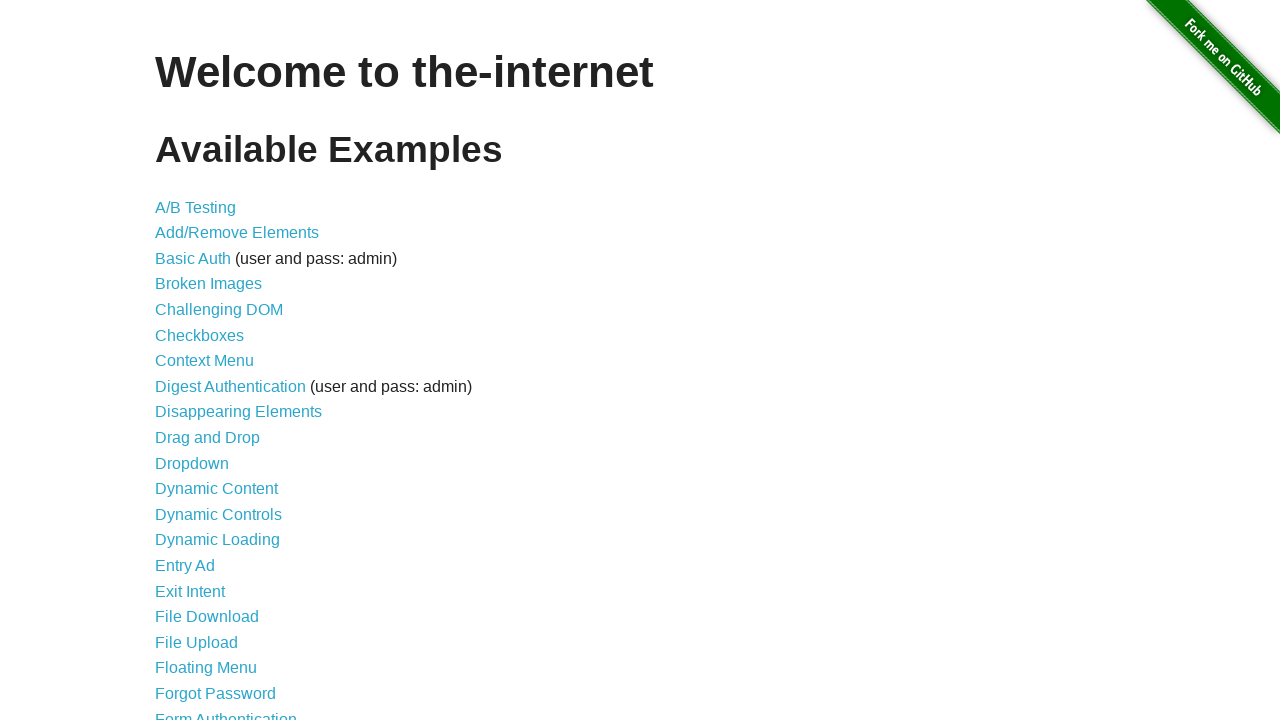

Navigated to The Internet test site
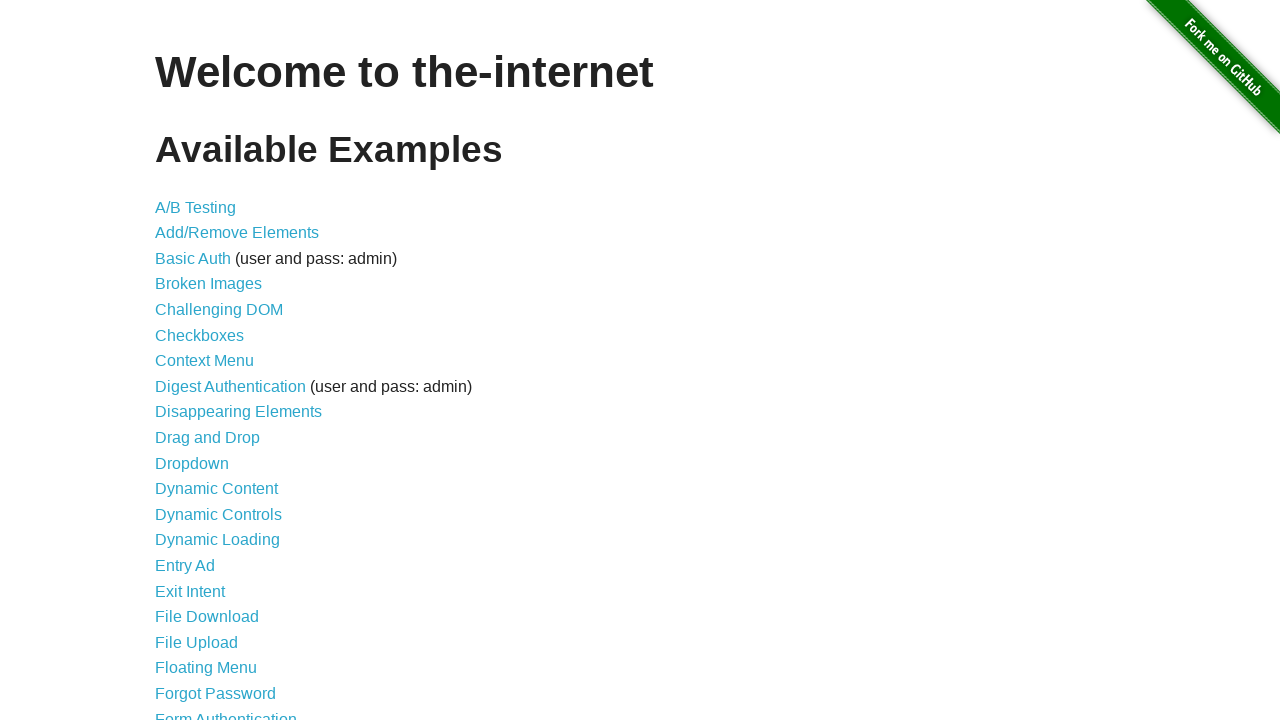

Clicked on the A/B Testing link at (196, 207) on a[href='/abtest']
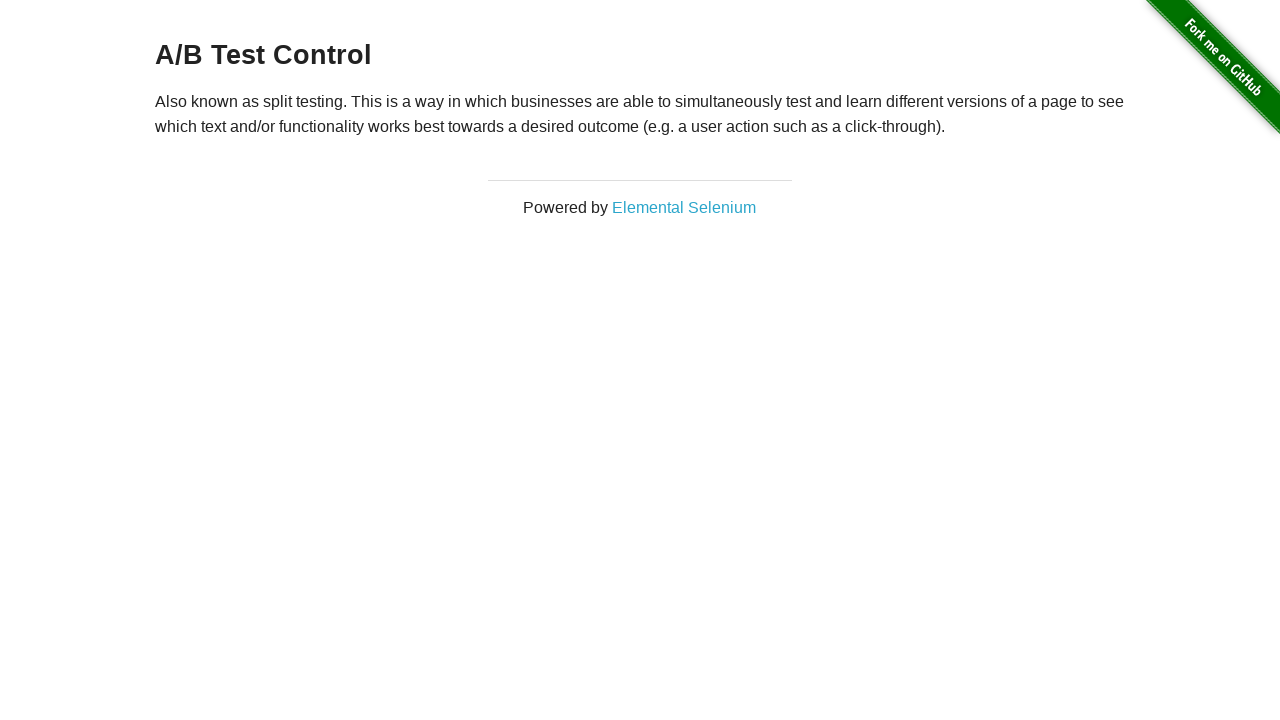

A/B Testing example content loaded
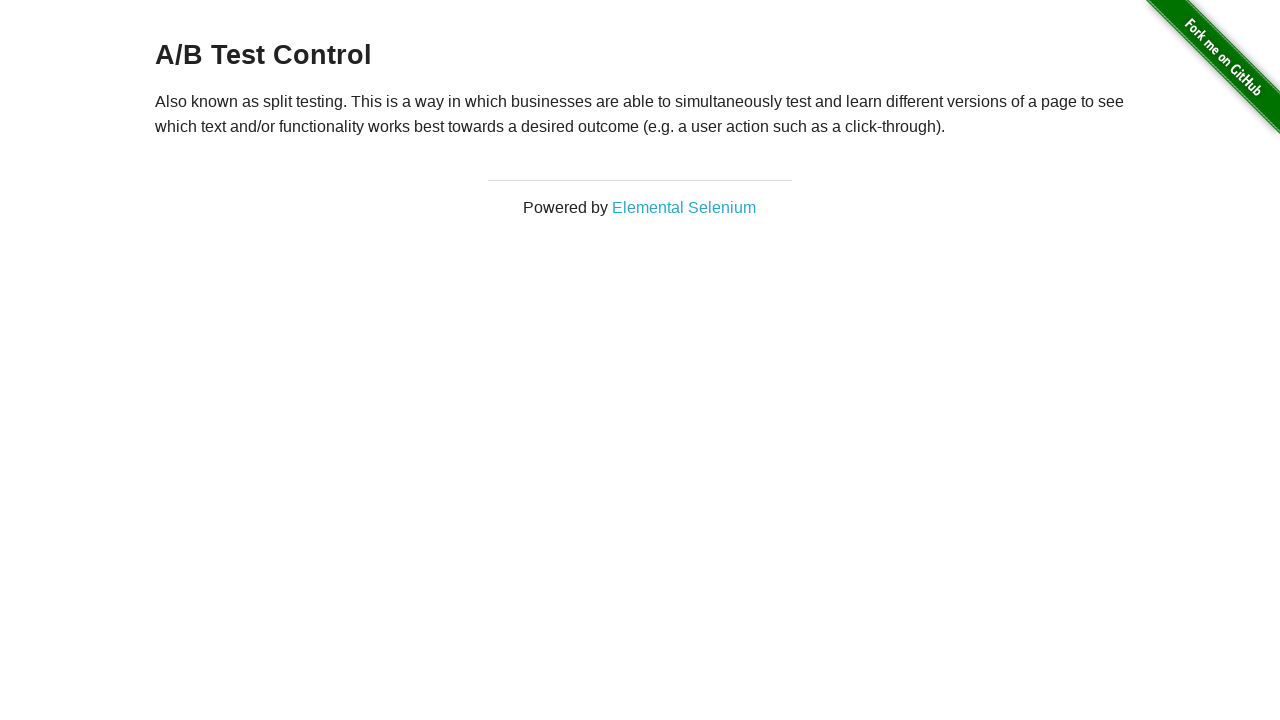

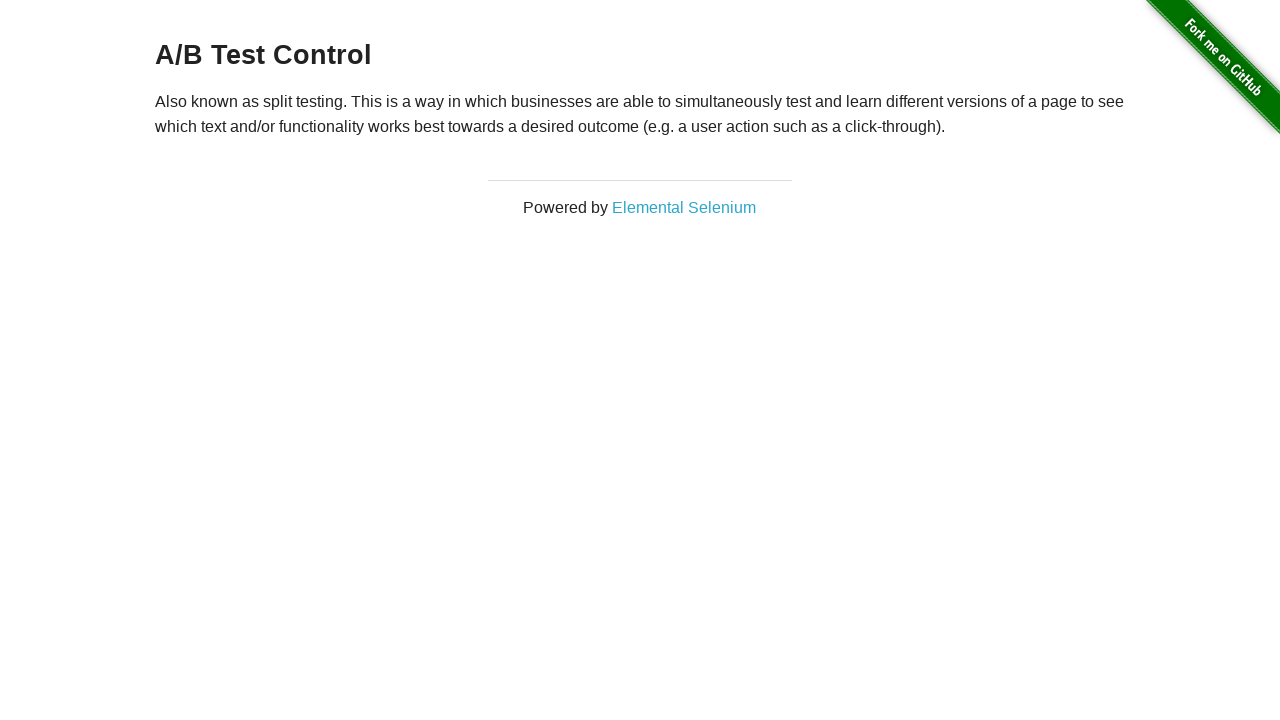